Tests checkbox functionality by clicking a checkbox and verifying its selected state

Starting URL: https://bonigarcia.dev/selenium-webdriver-java/web-form.html

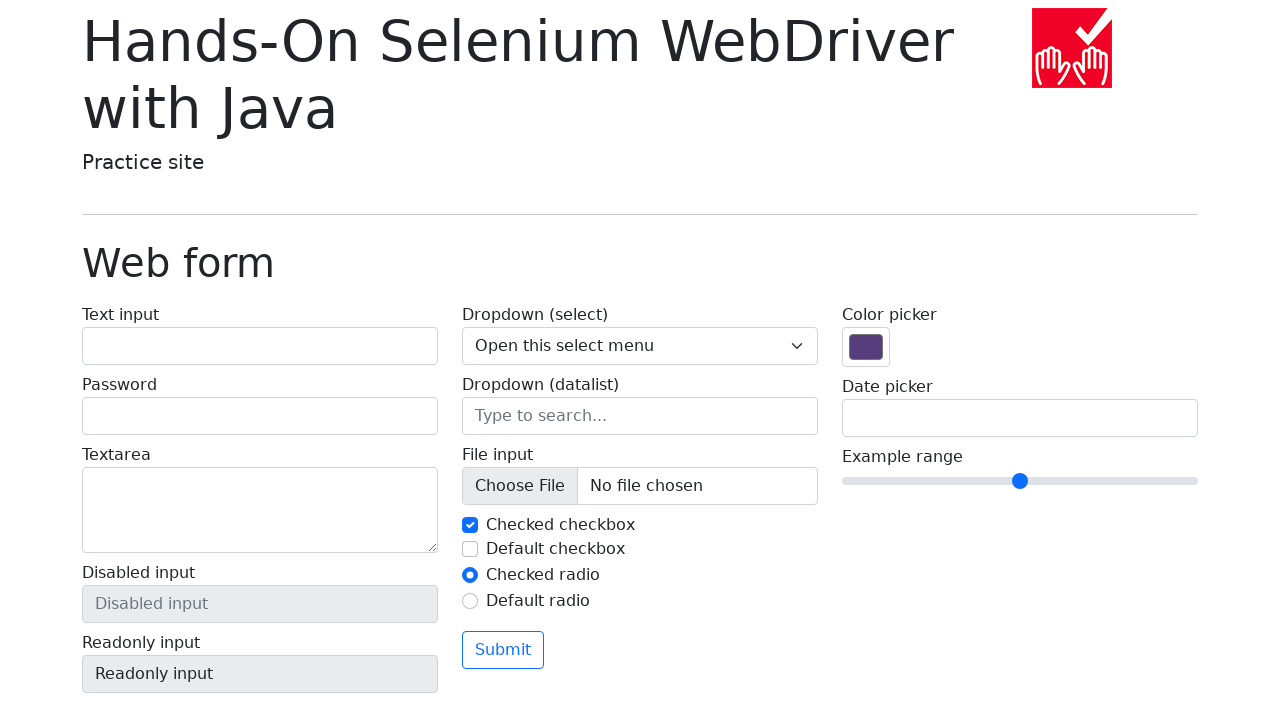

Clicked the second checkbox at (470, 549) on #my-check-2
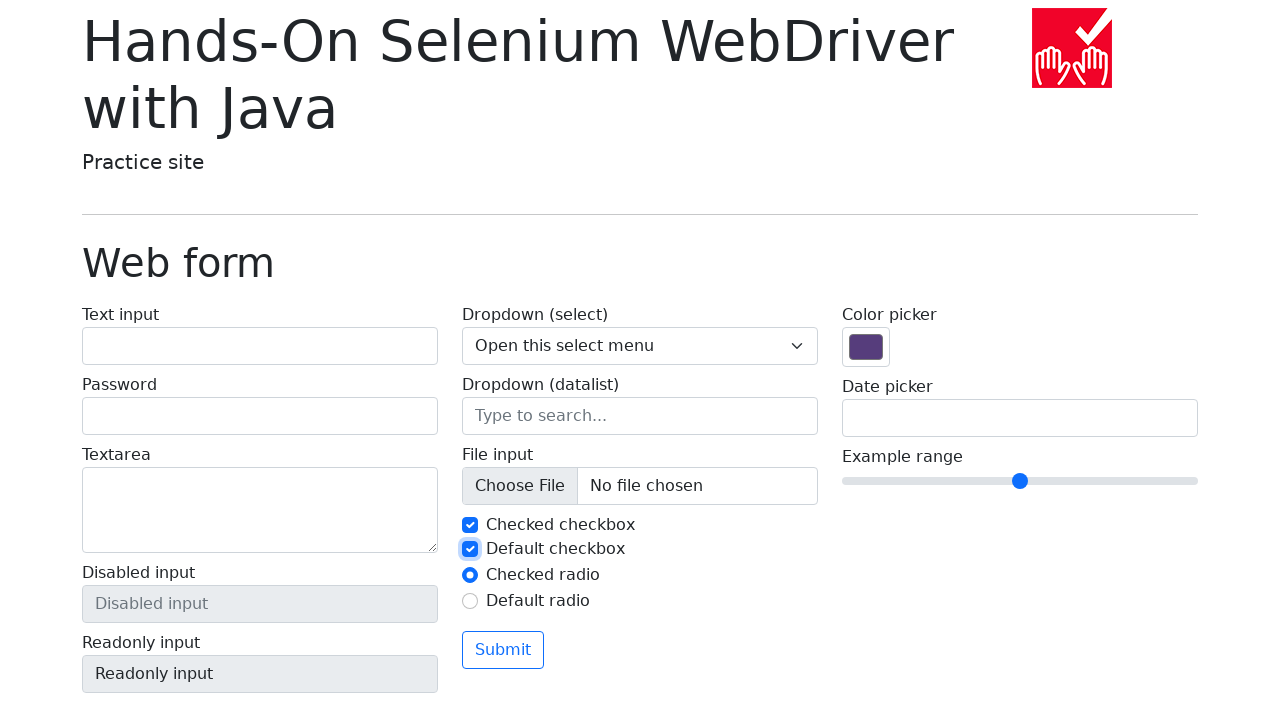

Verified checkbox is now selected
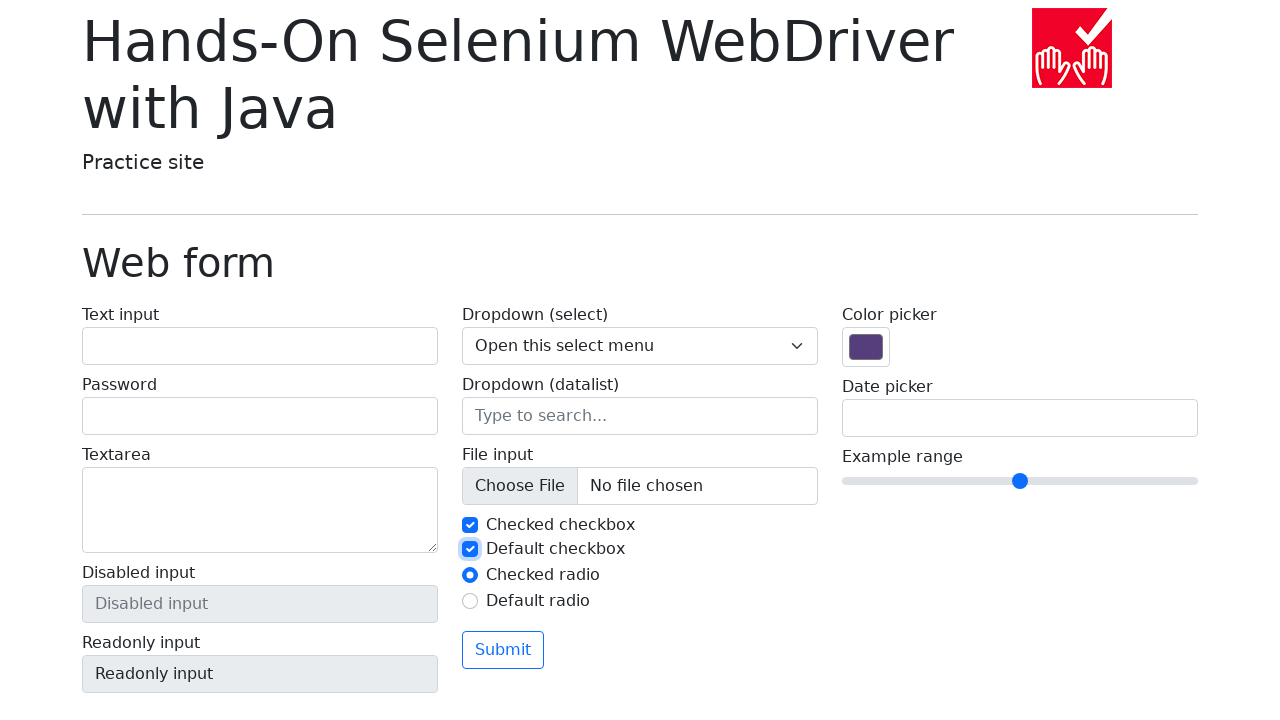

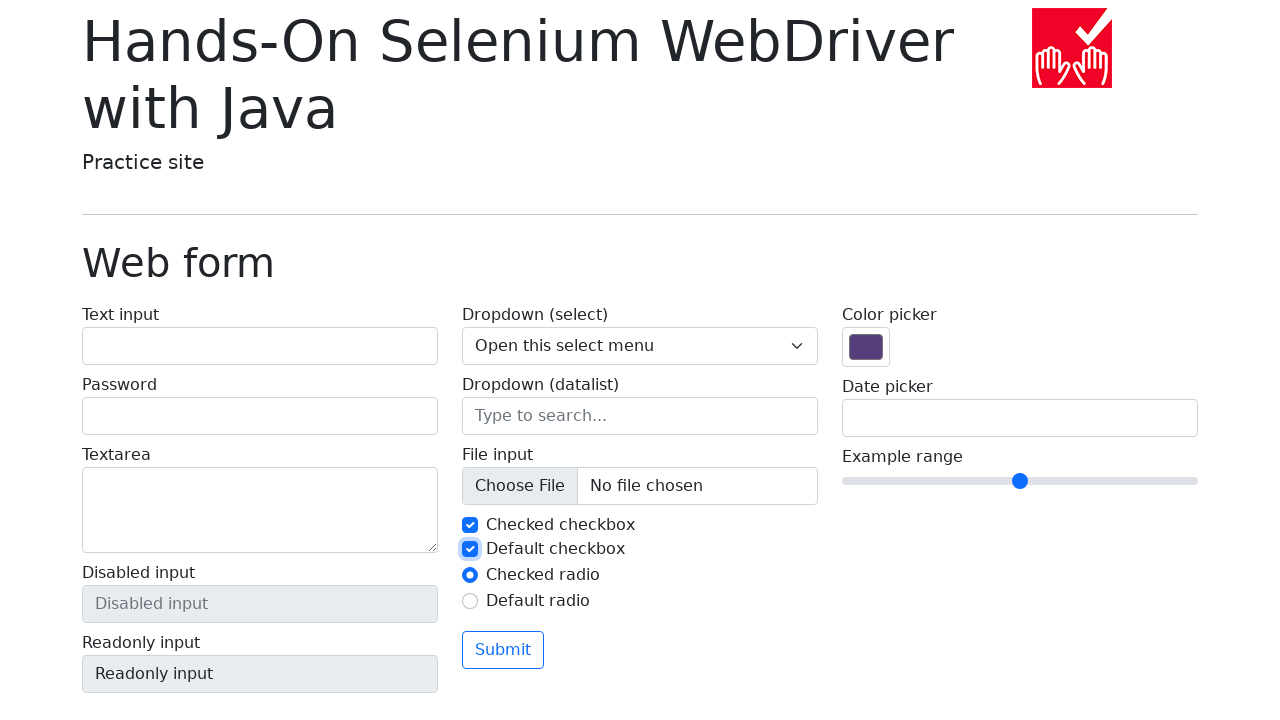